Navigates to 163.com (NetEase) homepage and verifies the page loads by checking the title

Starting URL: https://www.163.com

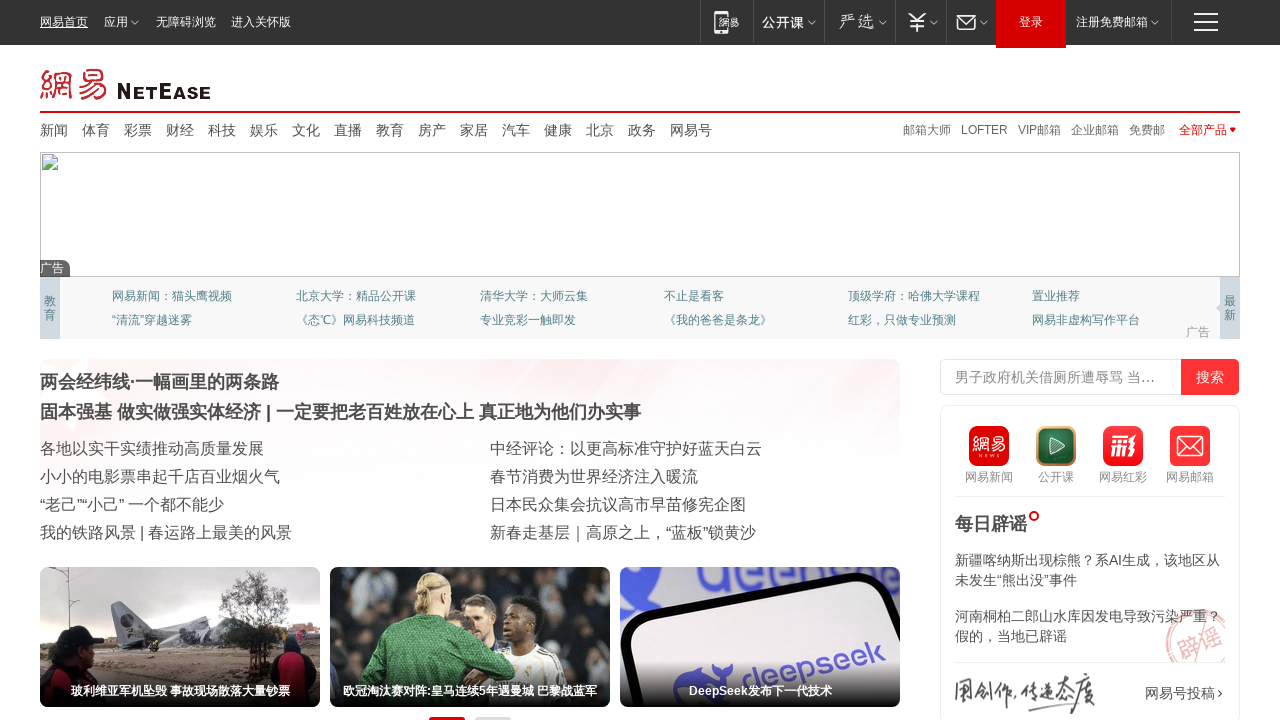

Waited for page to reach domcontentloaded state
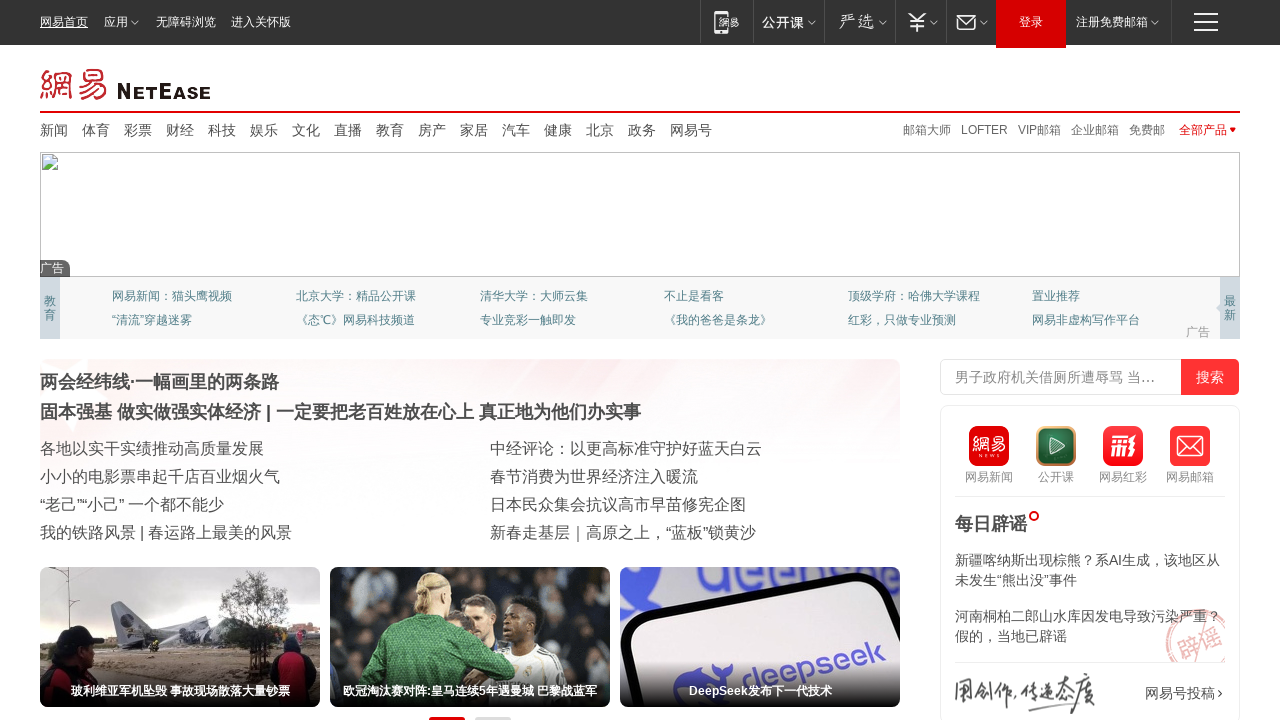

Retrieved page title: 网易
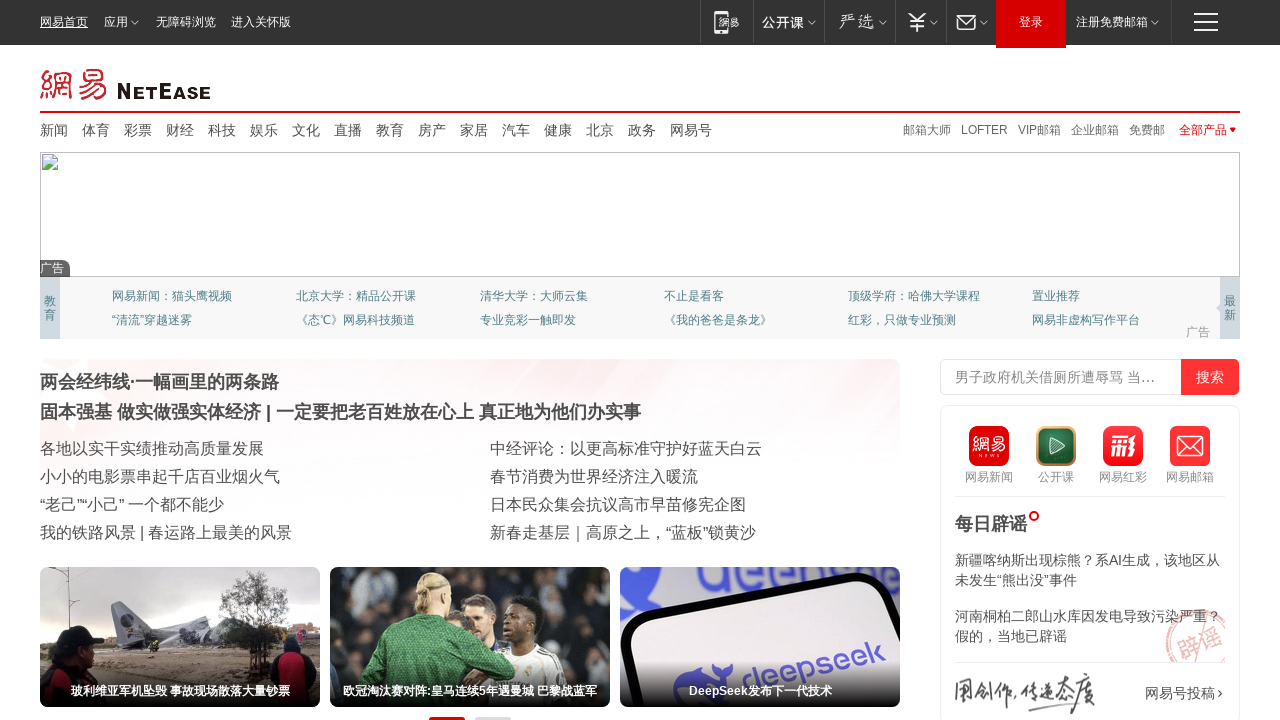

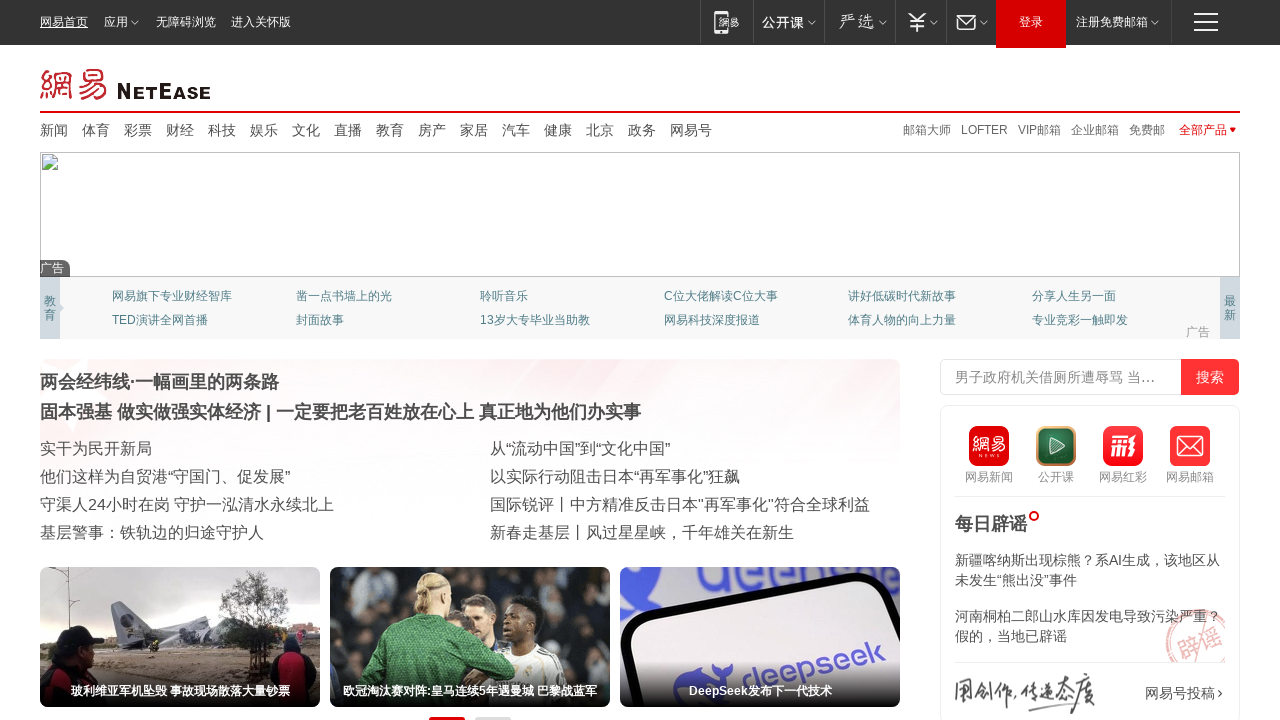